Tests social media links in the footer by clicking each link (LinkedIn, Facebook, Twitter, YouTube), switching to the new tab, verifying the page loads, and closing the tab

Starting URL: https://opensource-demo.orangehrmlive.com/

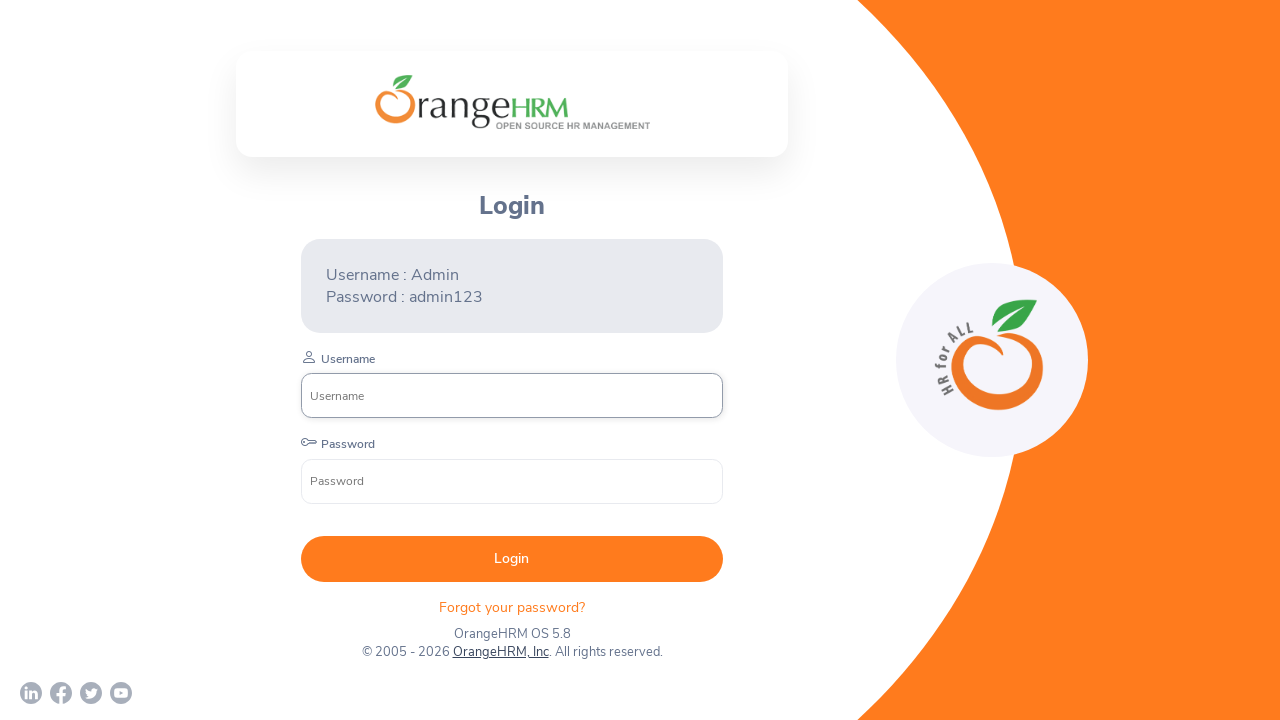

Clicked LinkedIn social media link in footer at (31, 693) on (//div[@class='orangehrm-login-footer-sm']/a)[1]
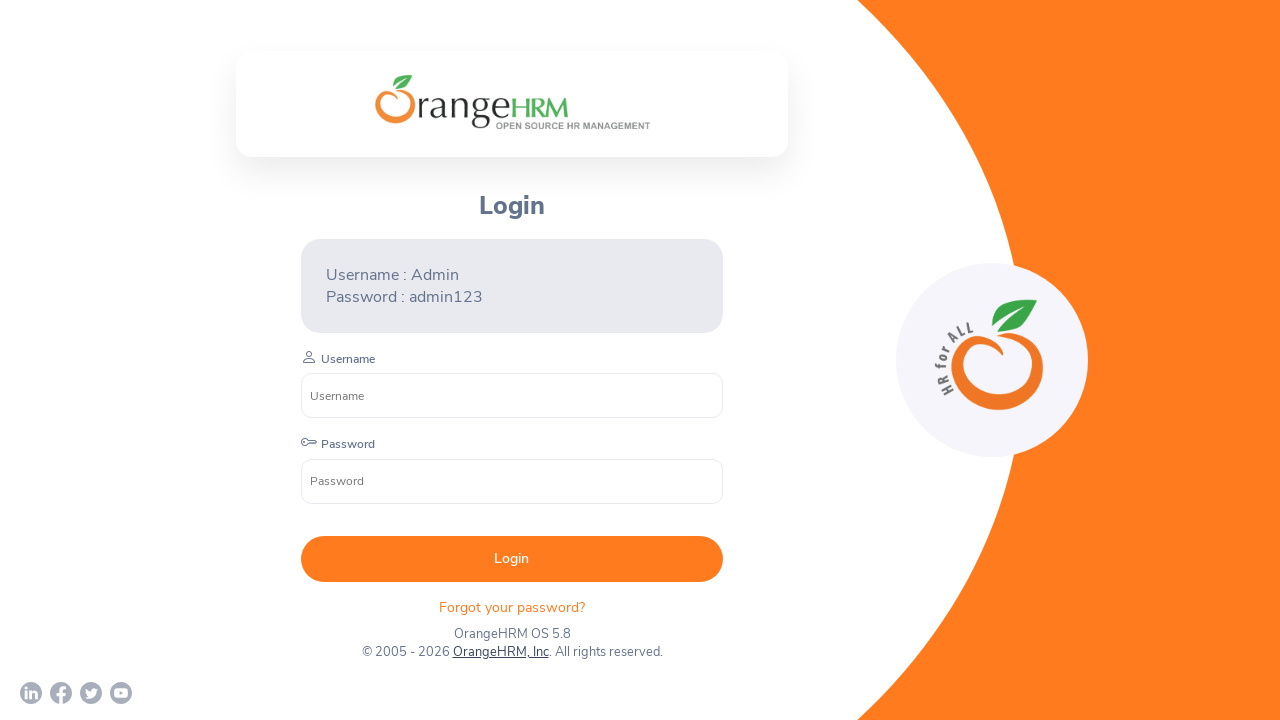

New tab opened for LinkedIn
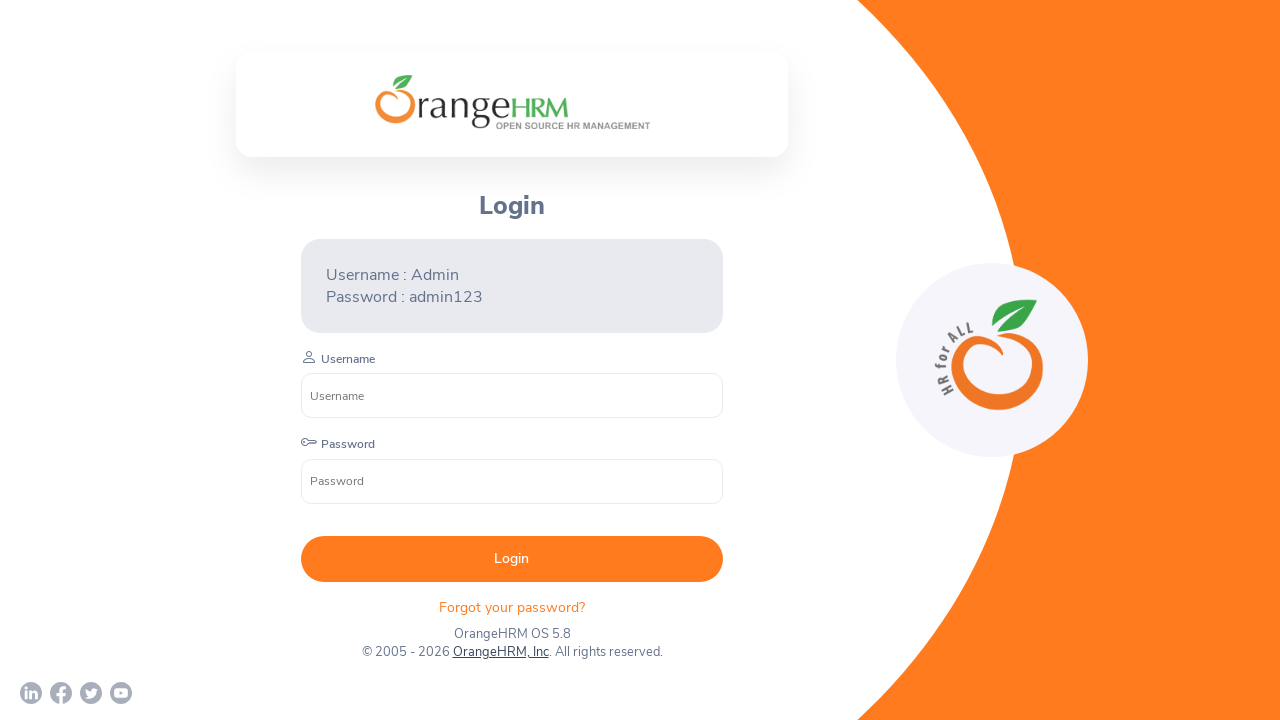

LinkedIn page loaded successfully
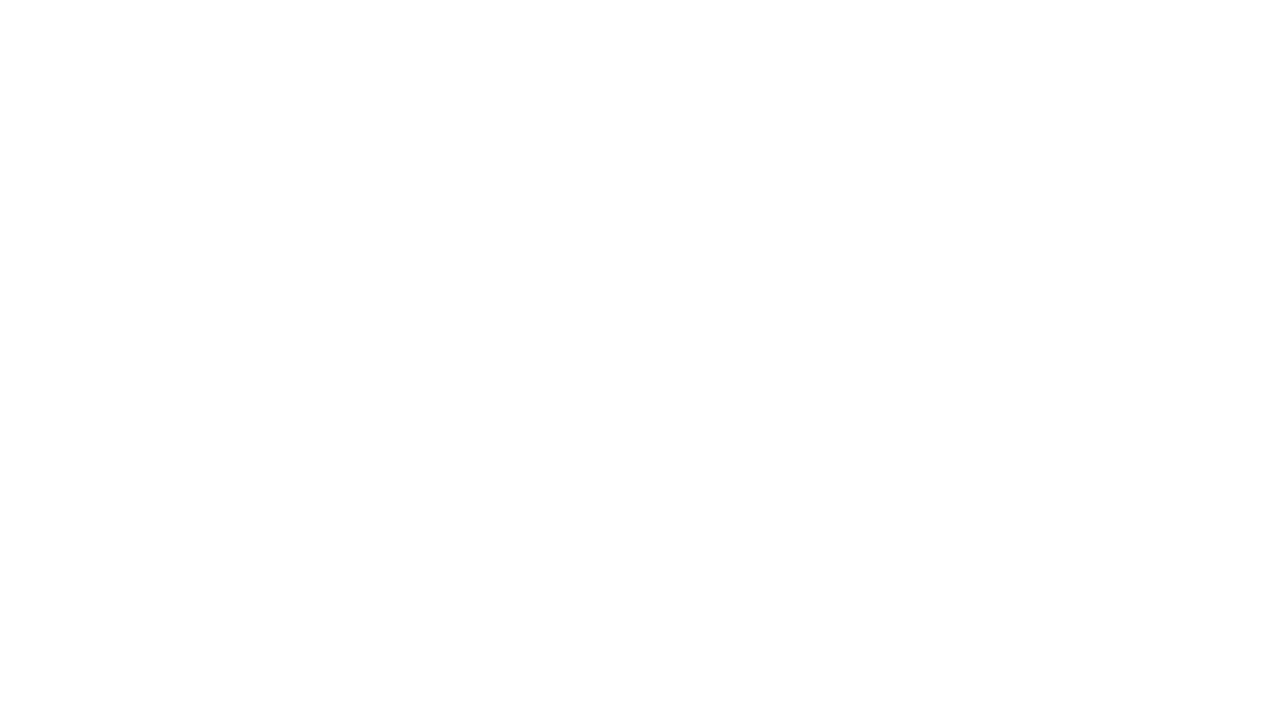

Closed LinkedIn tab
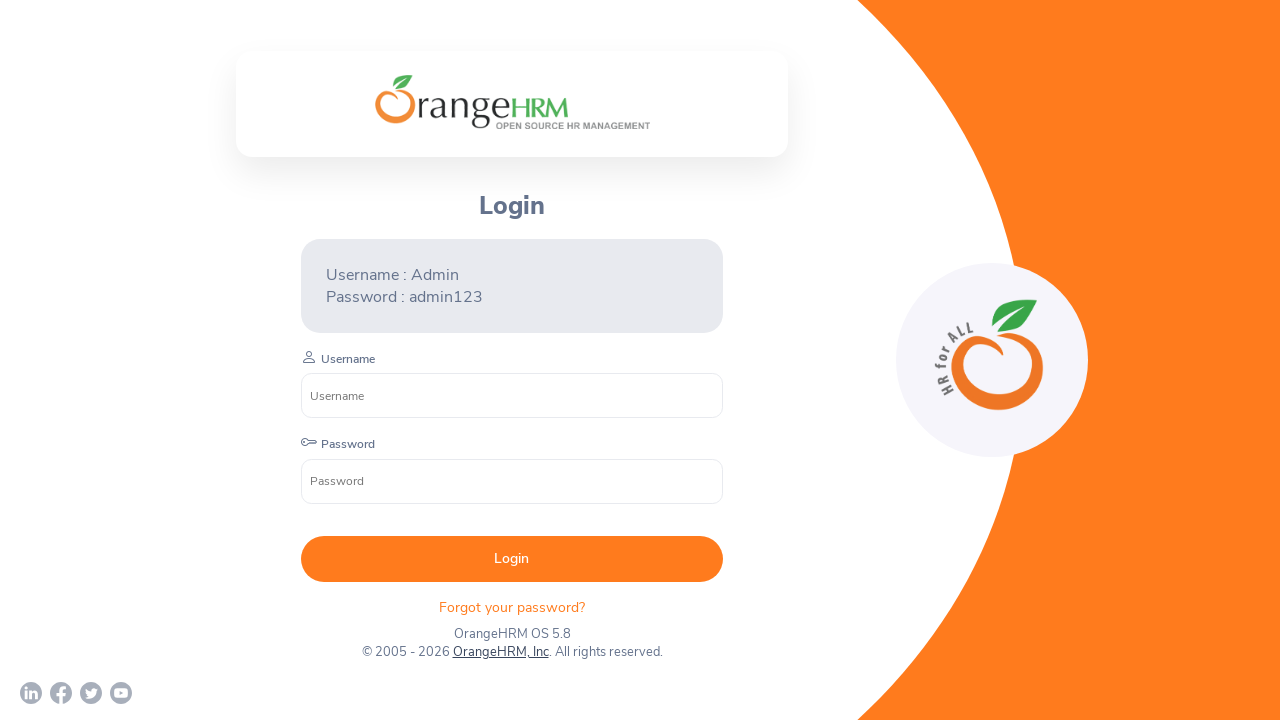

Clicked Facebook social media link in footer at (61, 693) on (//div[@class='orangehrm-login-footer-sm']/a)[2]
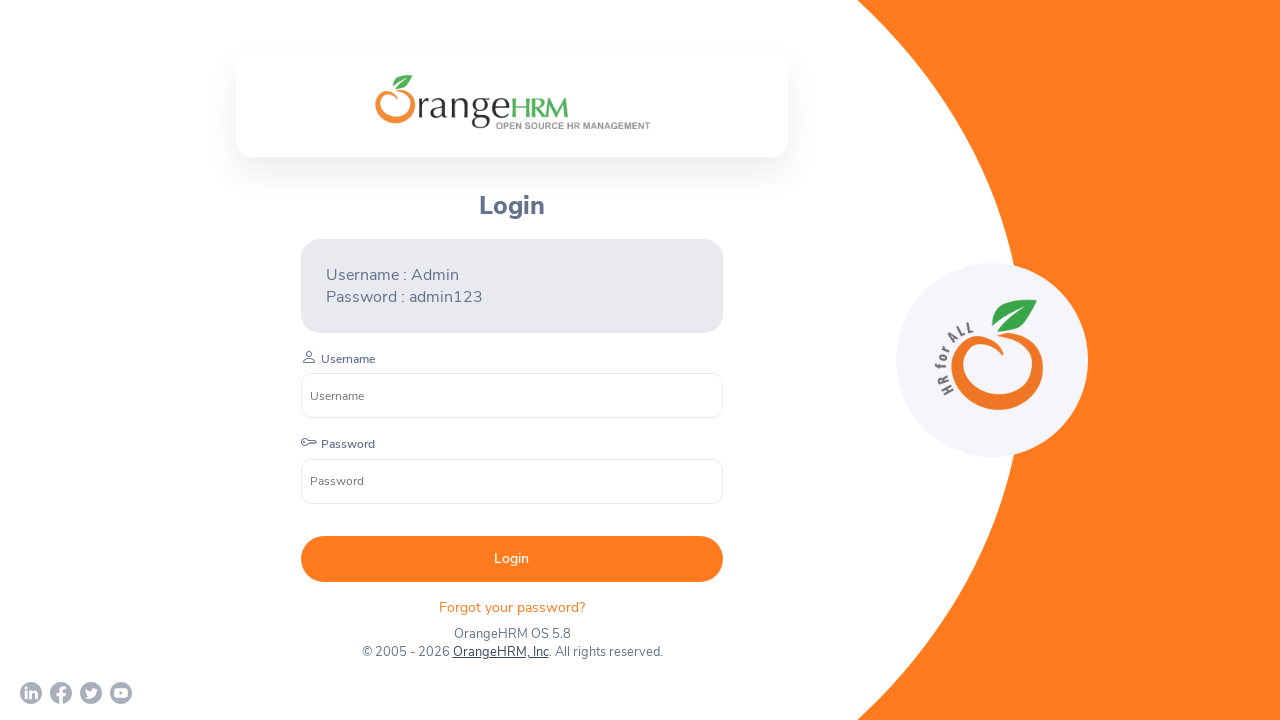

New tab opened for Facebook
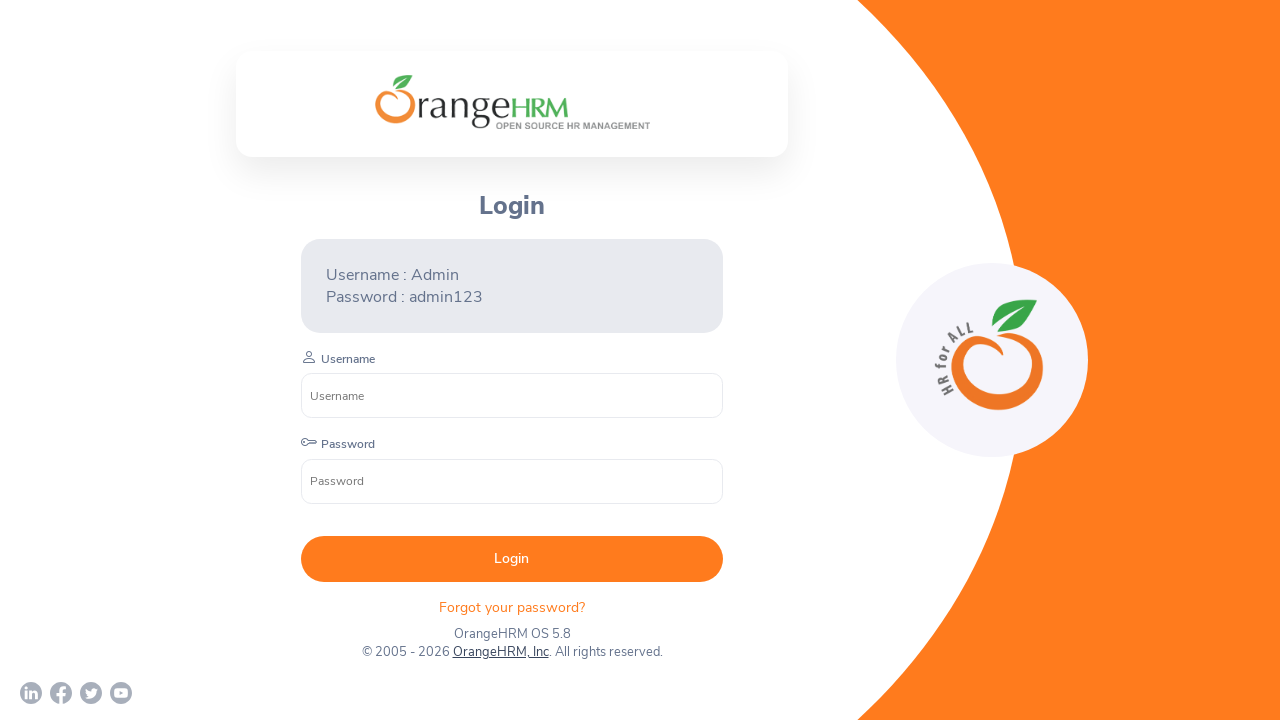

Facebook page loaded successfully
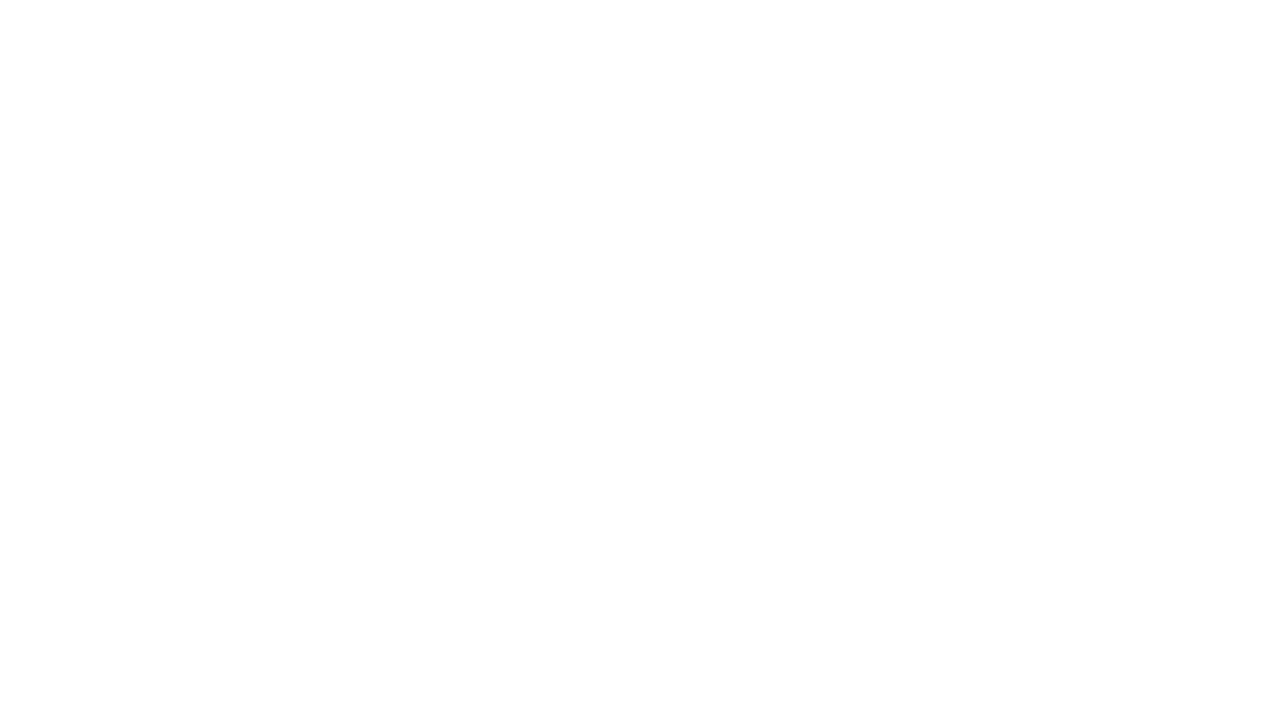

Closed Facebook tab
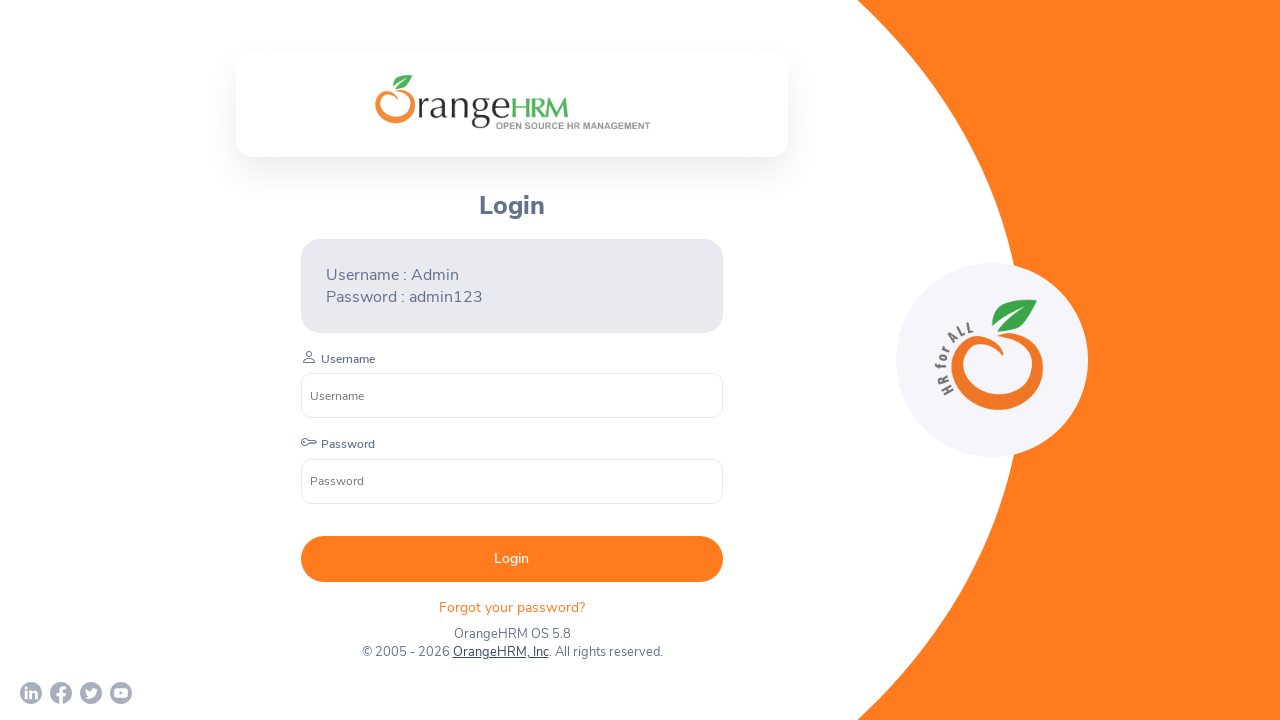

Clicked Twitter social media link in footer at (91, 693) on (//div[@class='orangehrm-login-footer-sm']/a)[3]
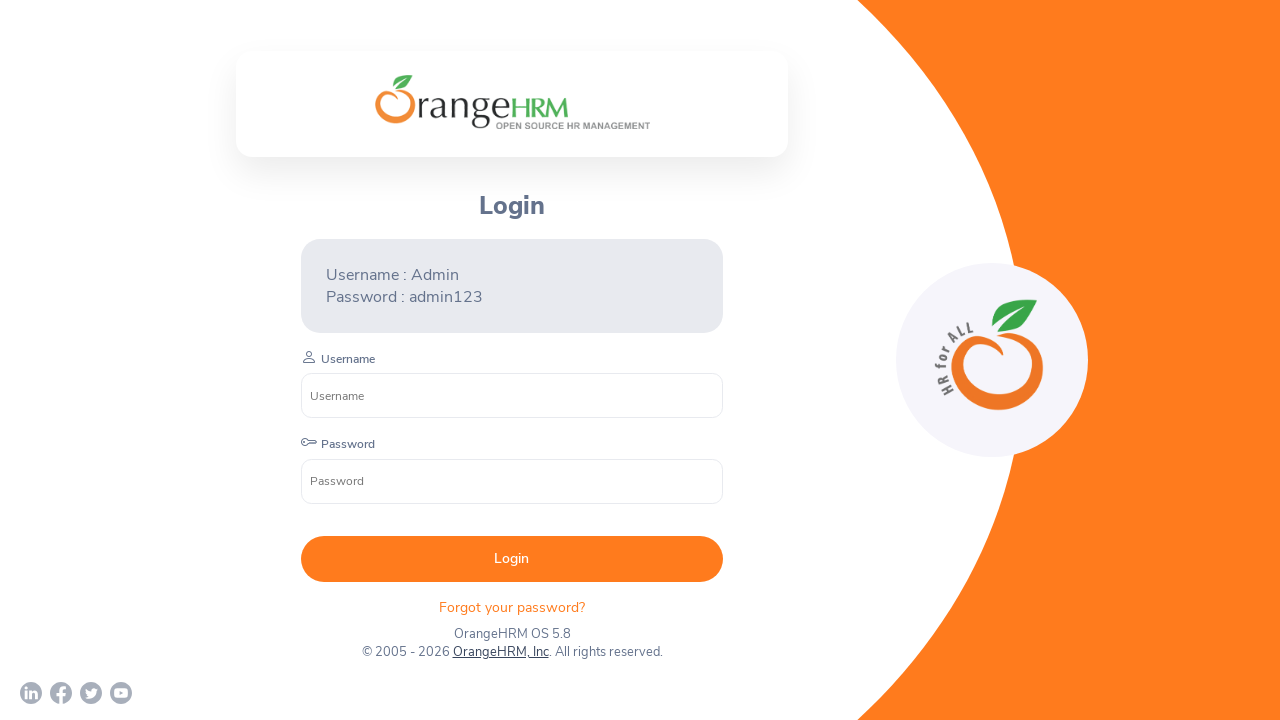

New tab opened for Twitter
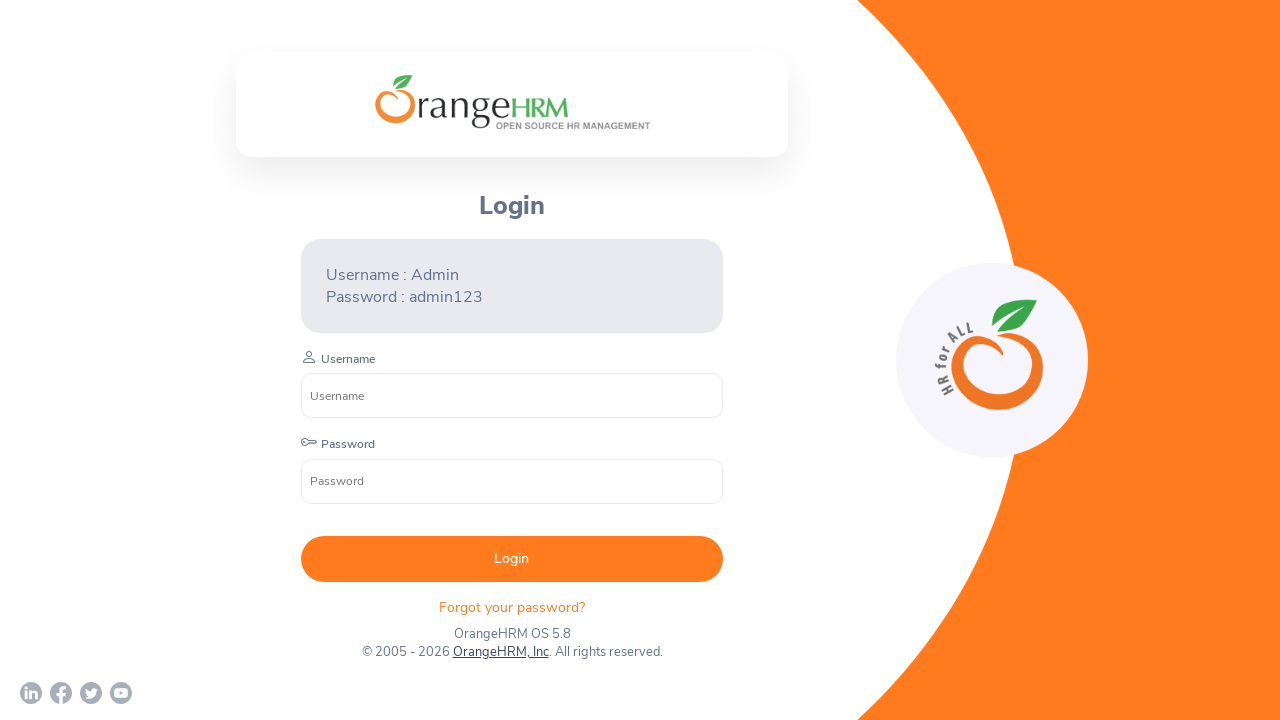

Twitter page loaded successfully
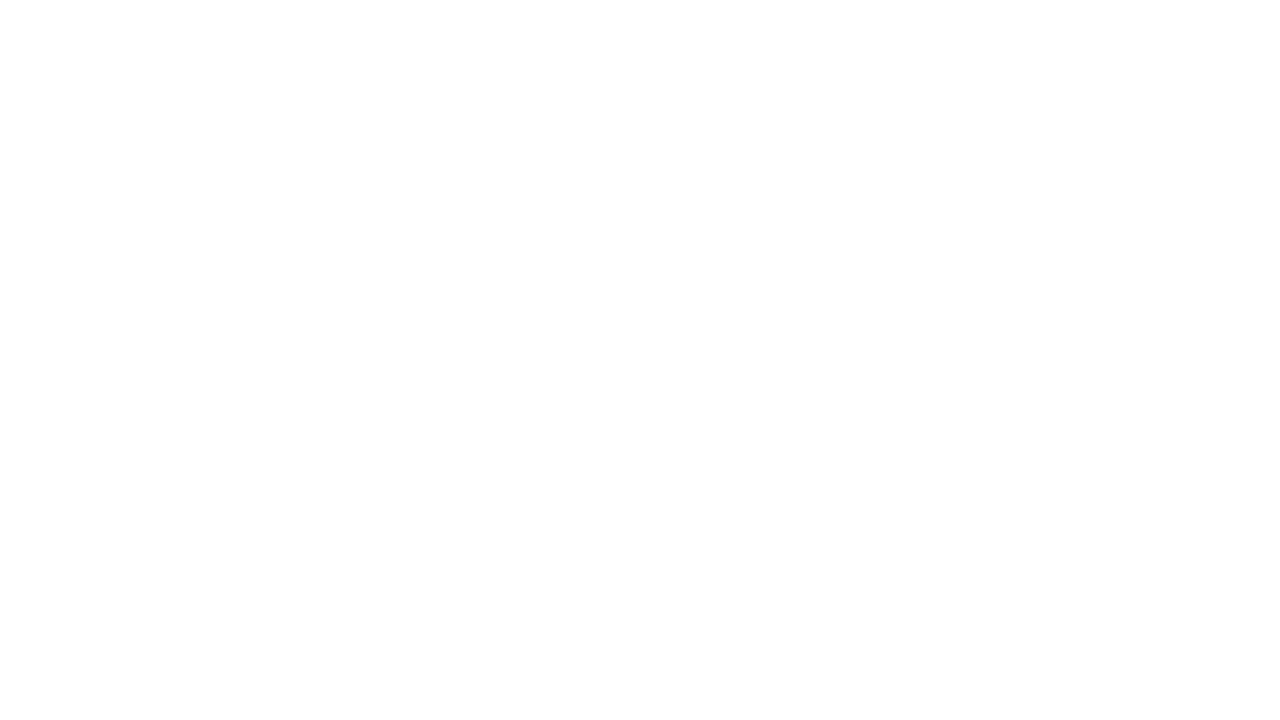

Closed Twitter tab
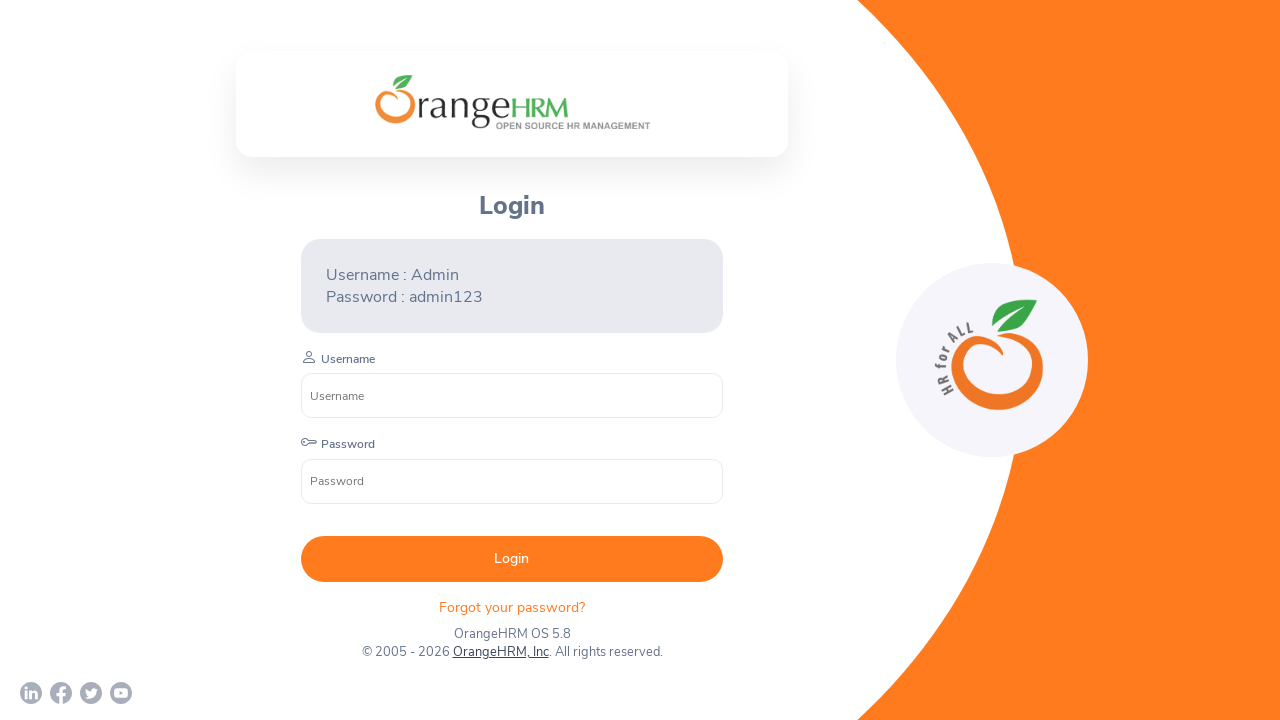

Clicked YouTube social media link in footer at (121, 693) on (//div[@class='orangehrm-login-footer-sm']/a)[4]
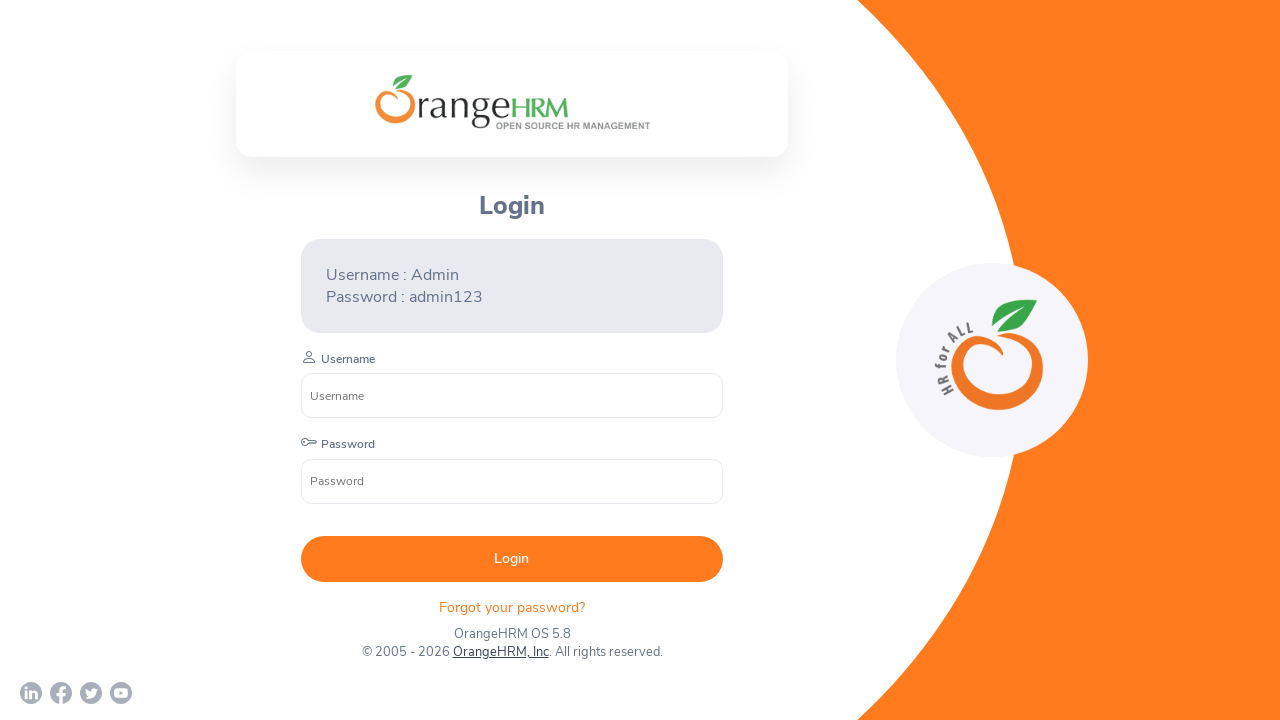

New tab opened for YouTube
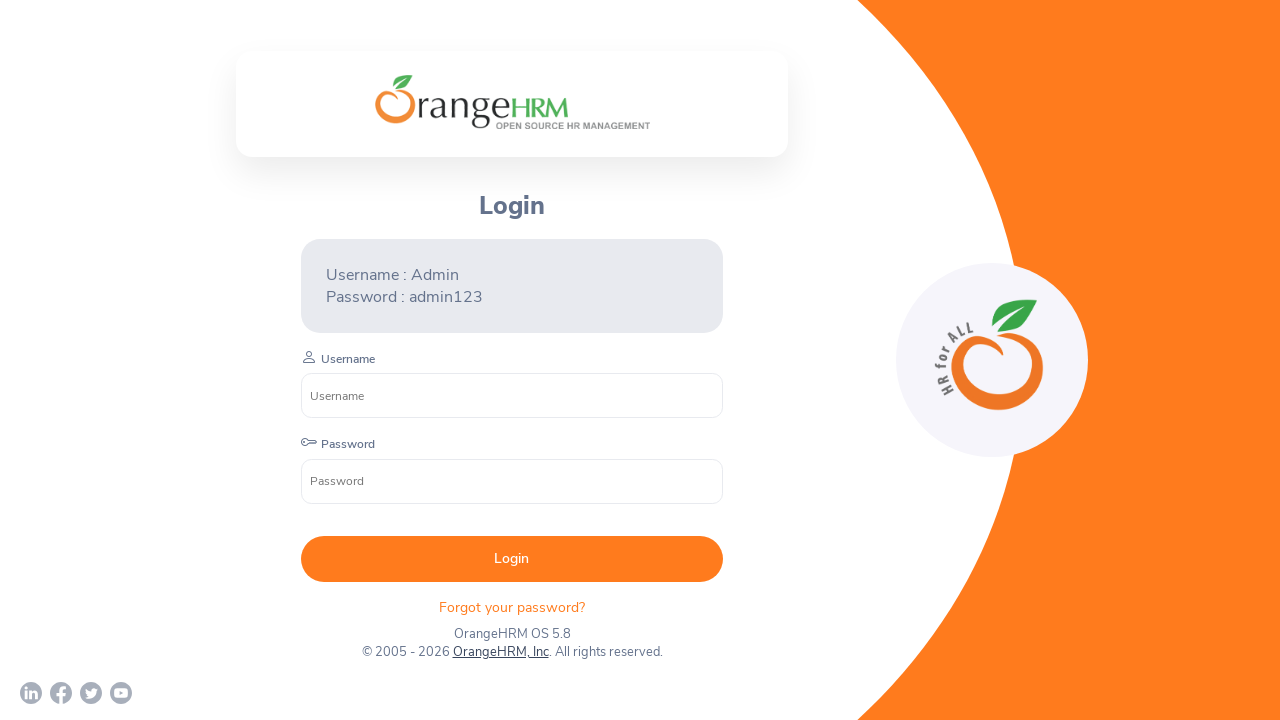

YouTube page loaded successfully
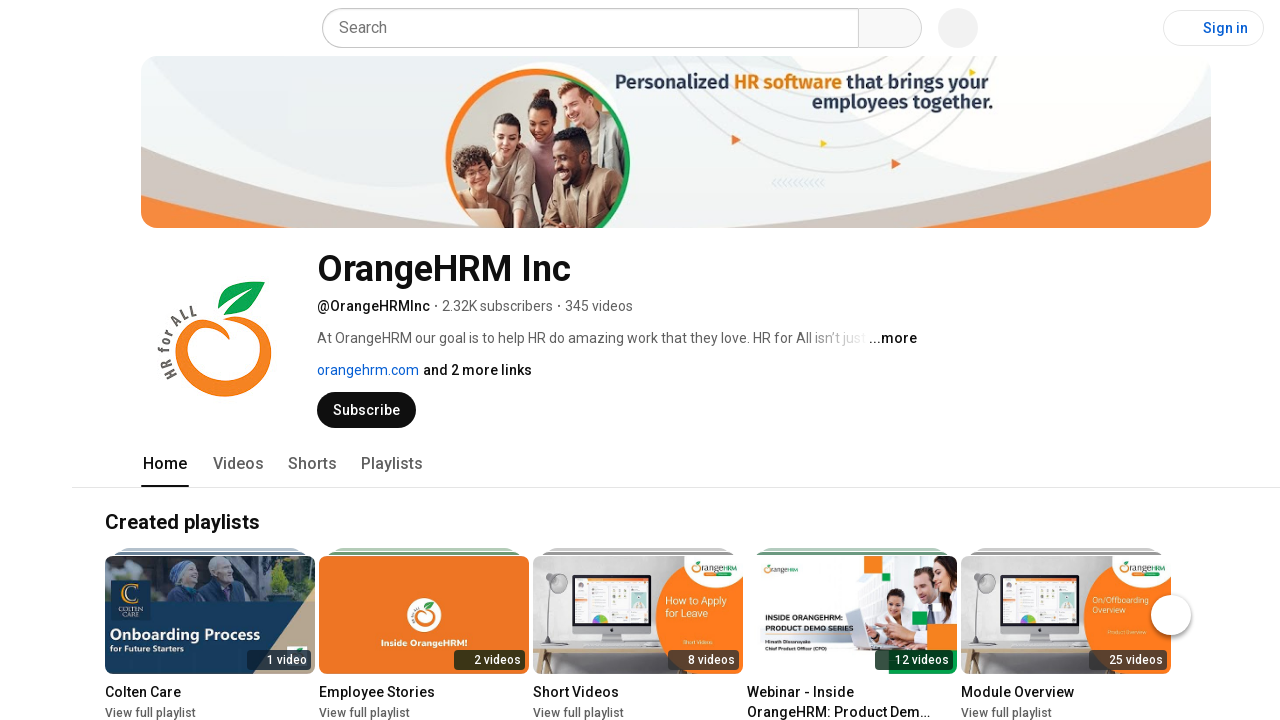

Closed YouTube tab
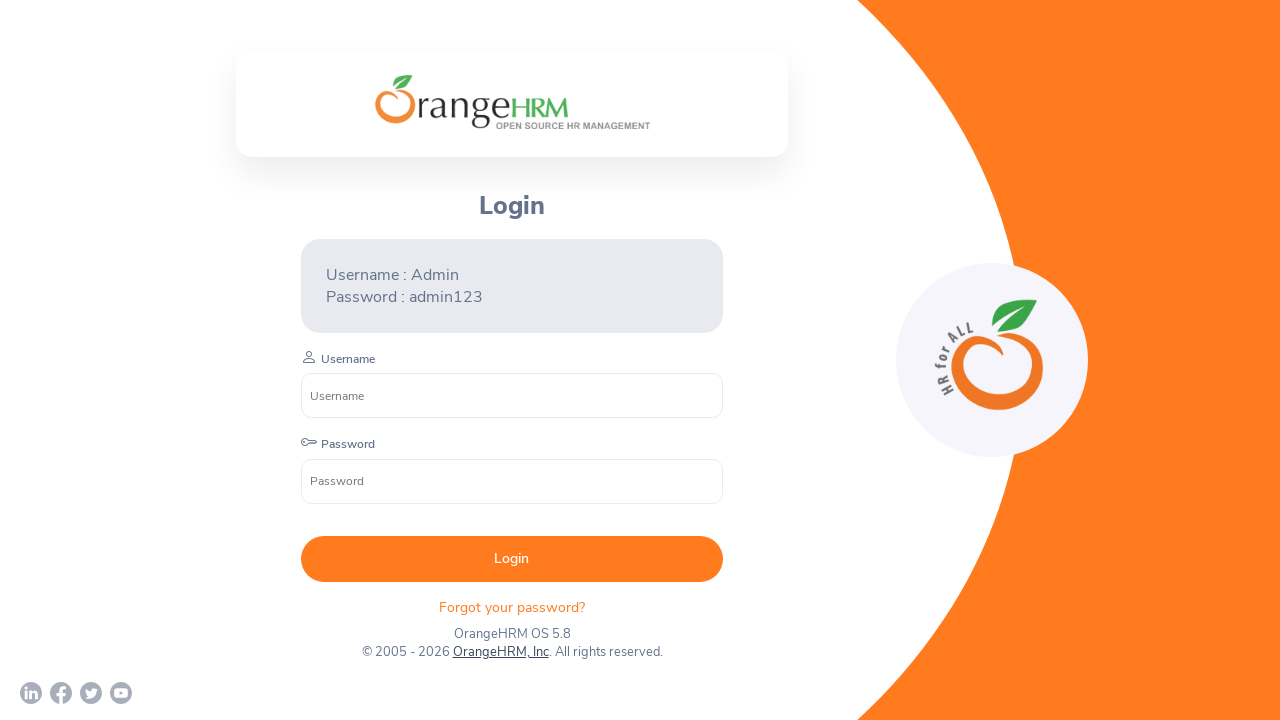

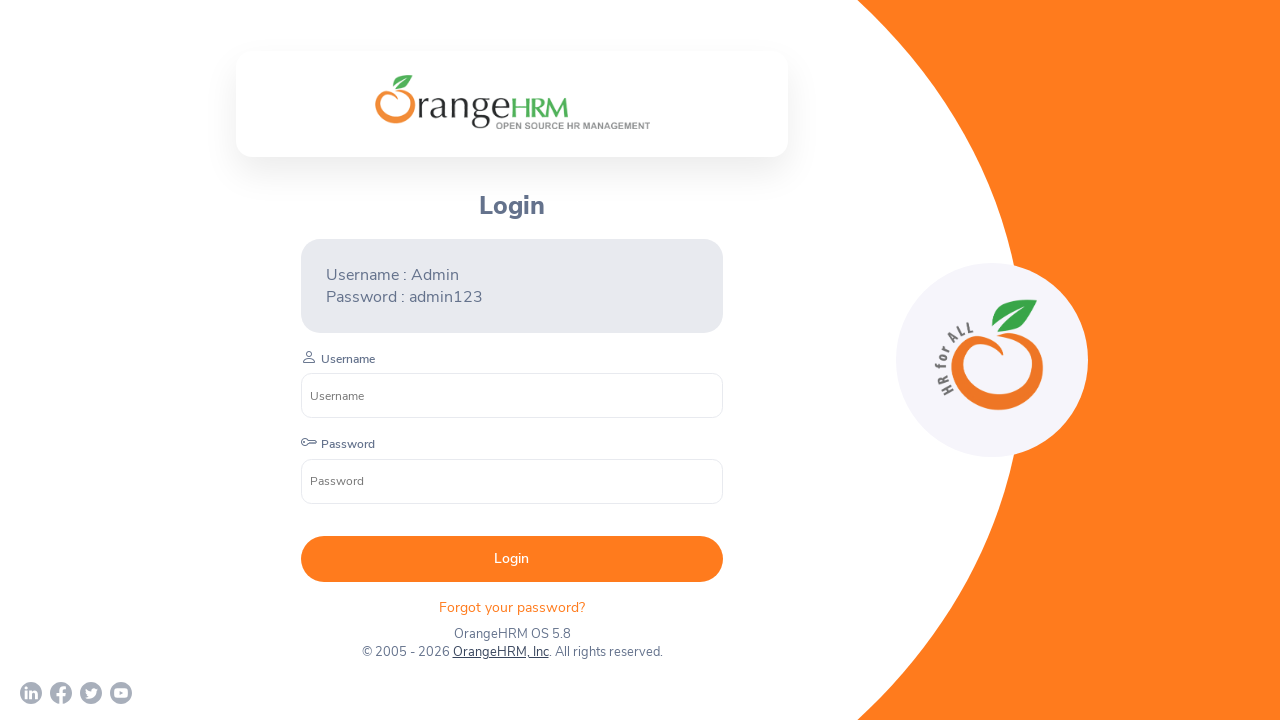